Simple smoke test that navigates to the Junta de Comunidades de Castilla-La Mancha government website and verifies the page loads successfully.

Starting URL: https://www.jccm.es/

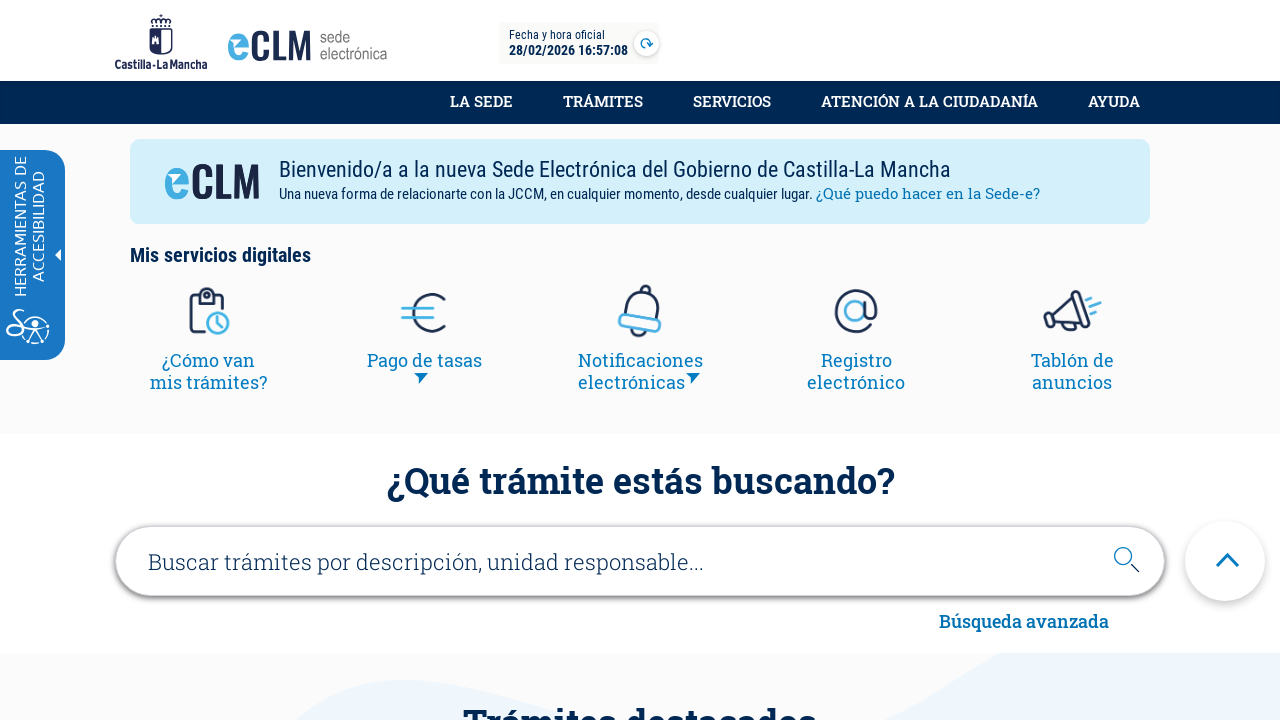

Page DOM content loaded
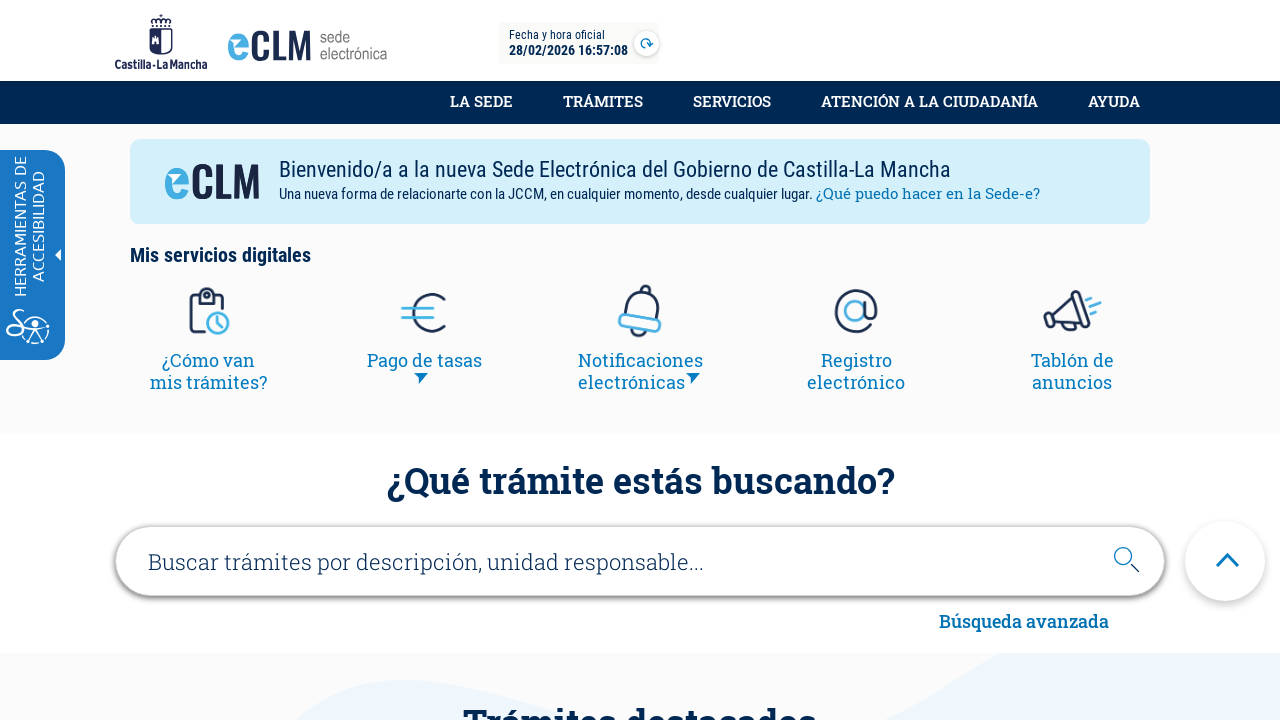

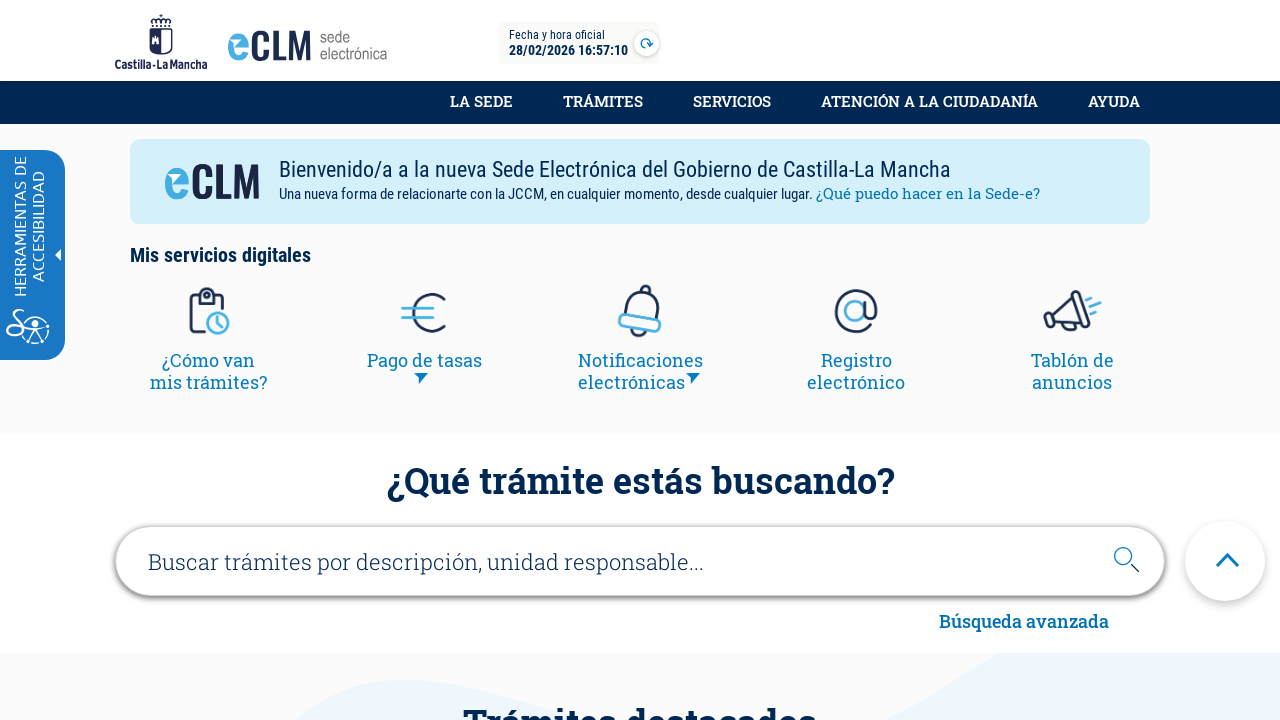